Tests that the page title is not the lowercase "youtube"

Starting URL: https://www.youtube.com

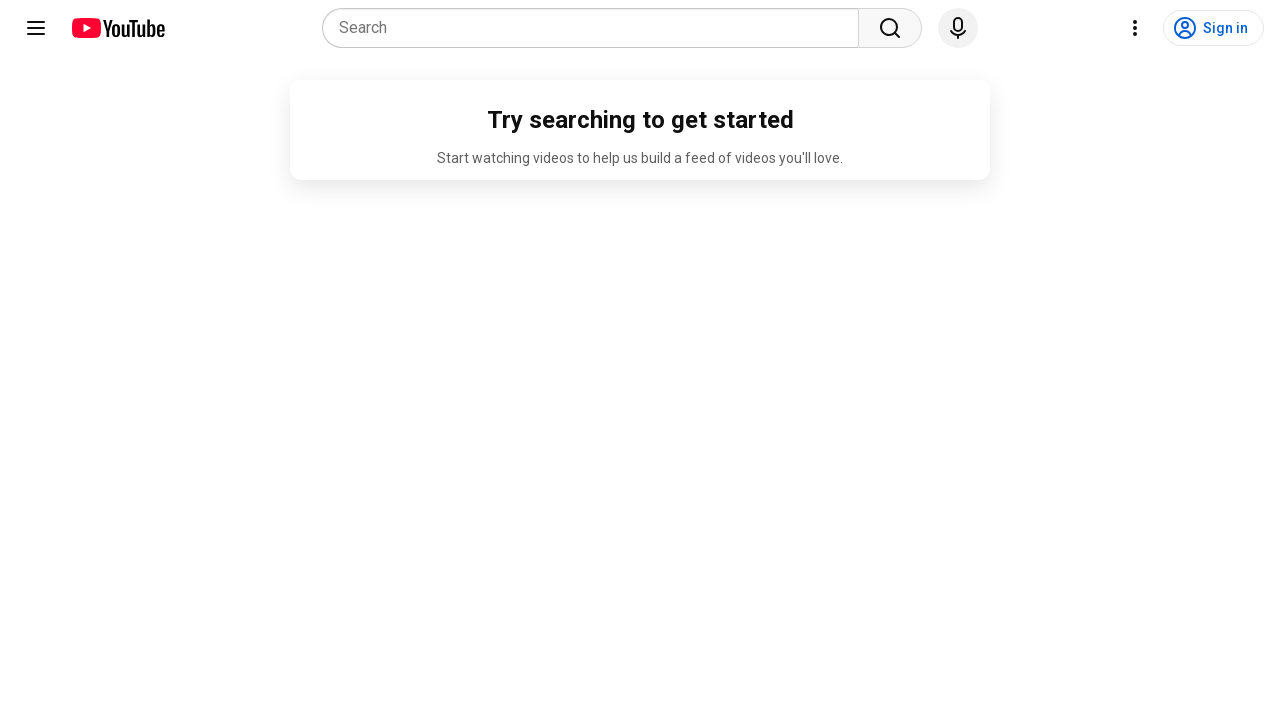

Navigated to YouTube homepage
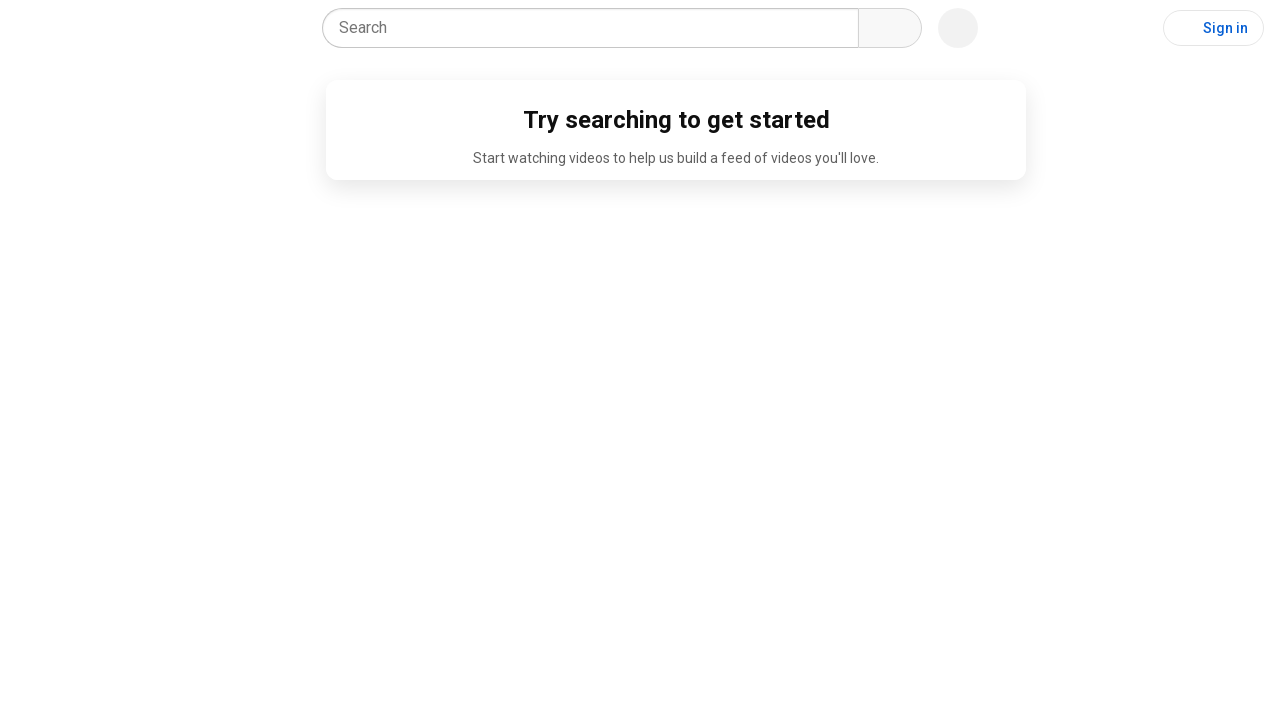

Verified page title is not lowercase 'youtube'
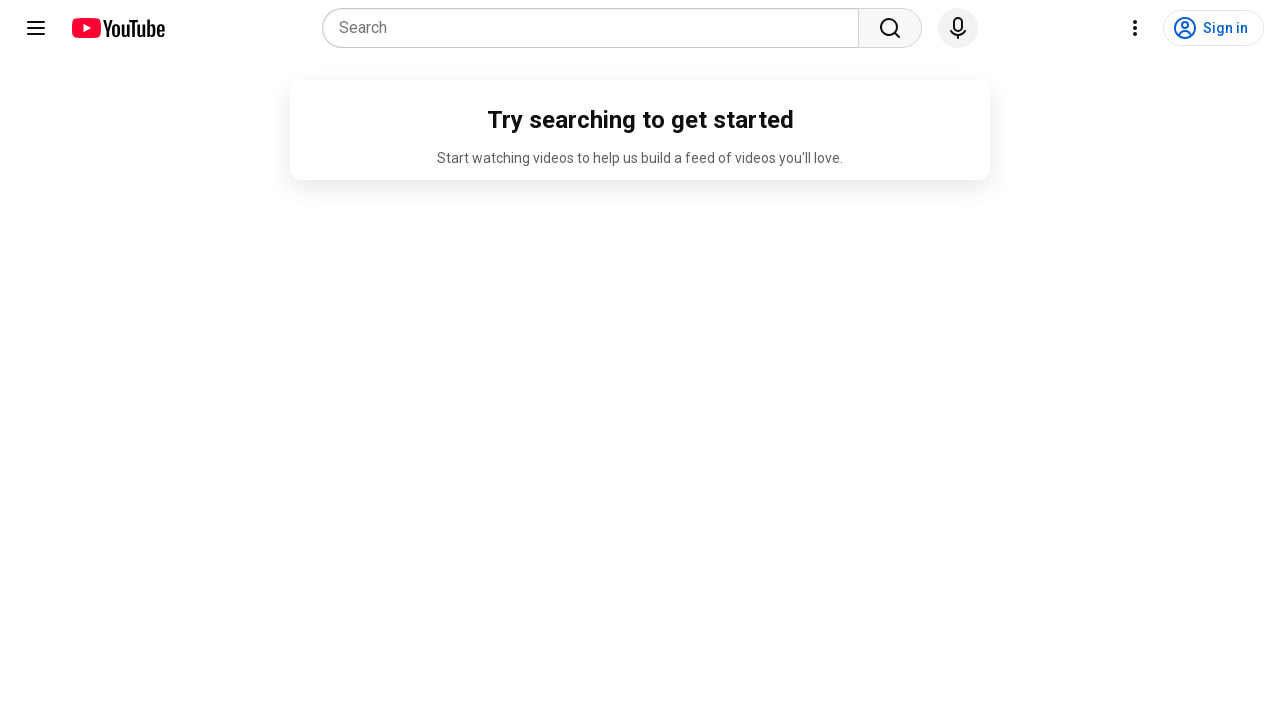

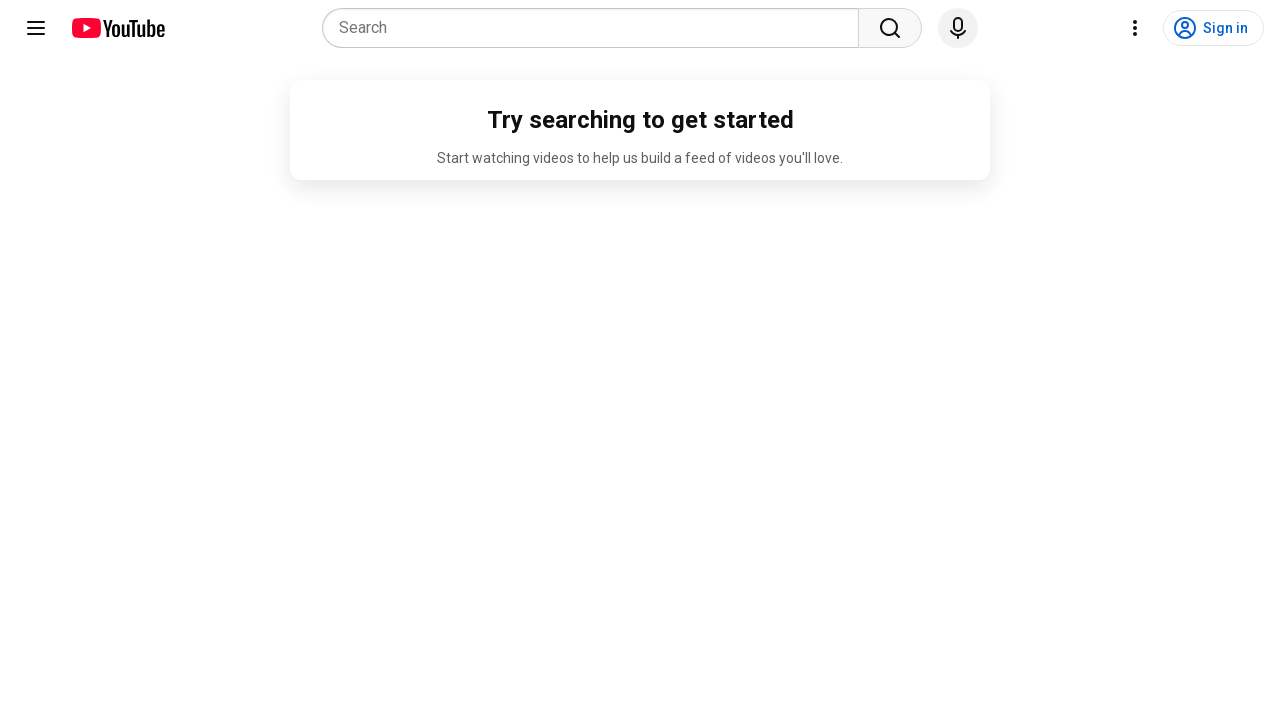